Tests window handle functionality by clicking a button that opens a new window, switching to it, and then returning to the original window

Starting URL: https://www.w3schools.com/jsref/tryit.asp?filename=tryjsref_win_open

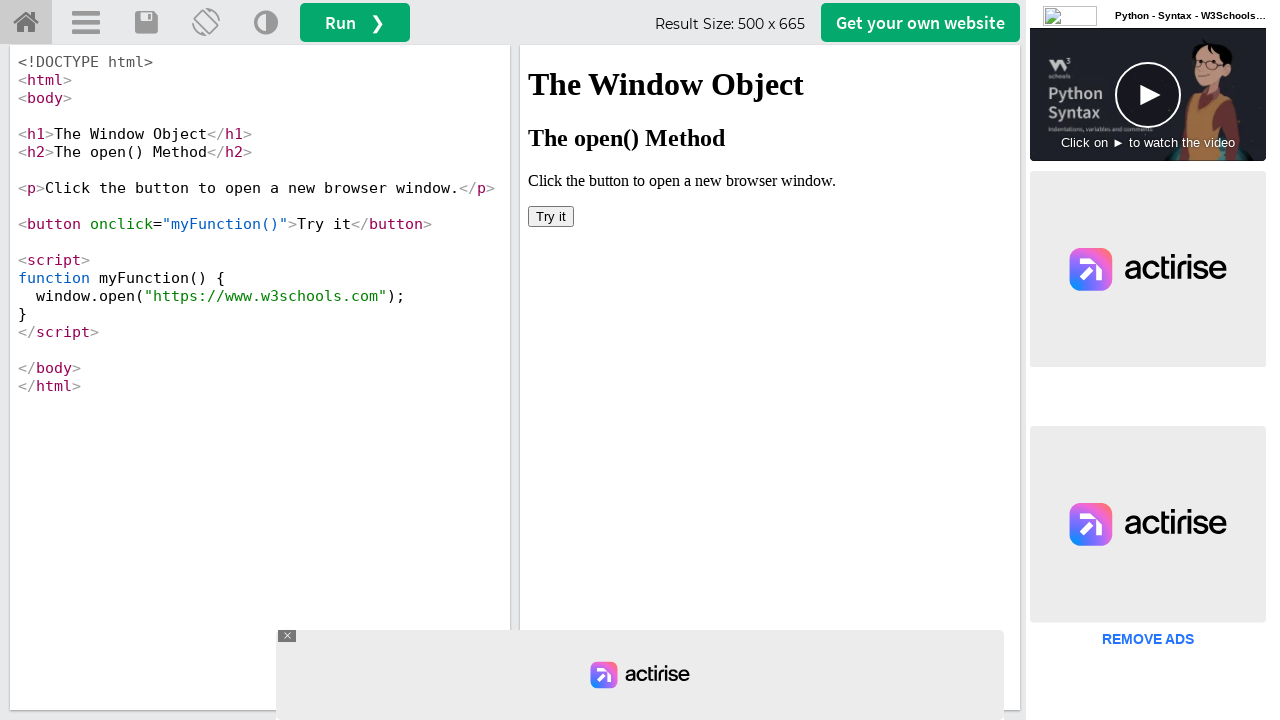

Located iframe containing the button
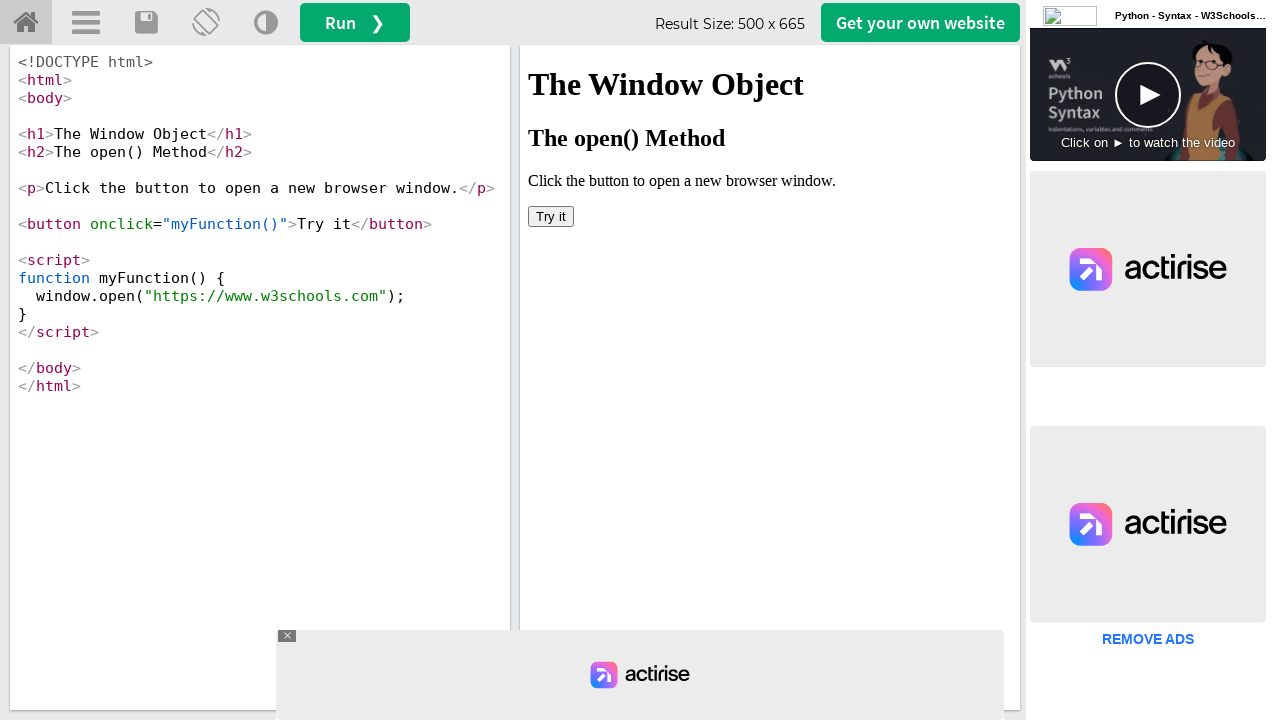

Clicked 'Try it' button and new window opened at (551, 216) on iframe[name='iframeResult'] >> internal:control=enter-frame >> button:has-text('
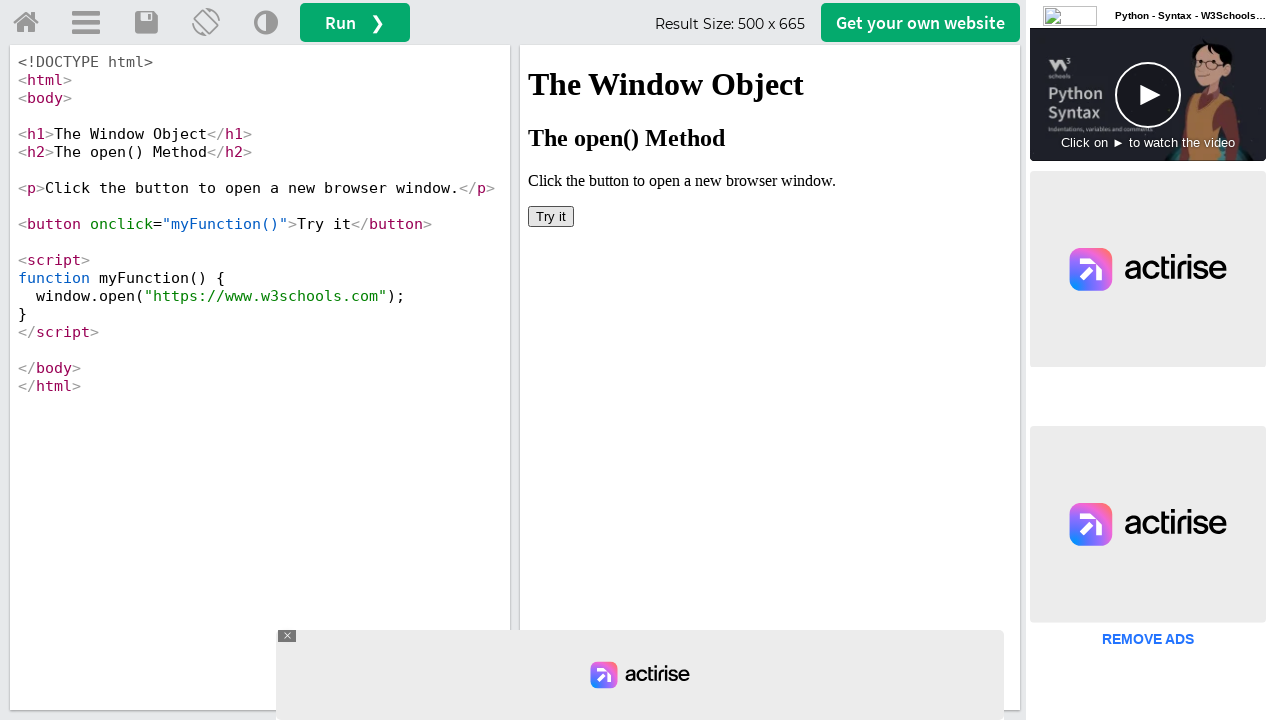

Captured new window handle
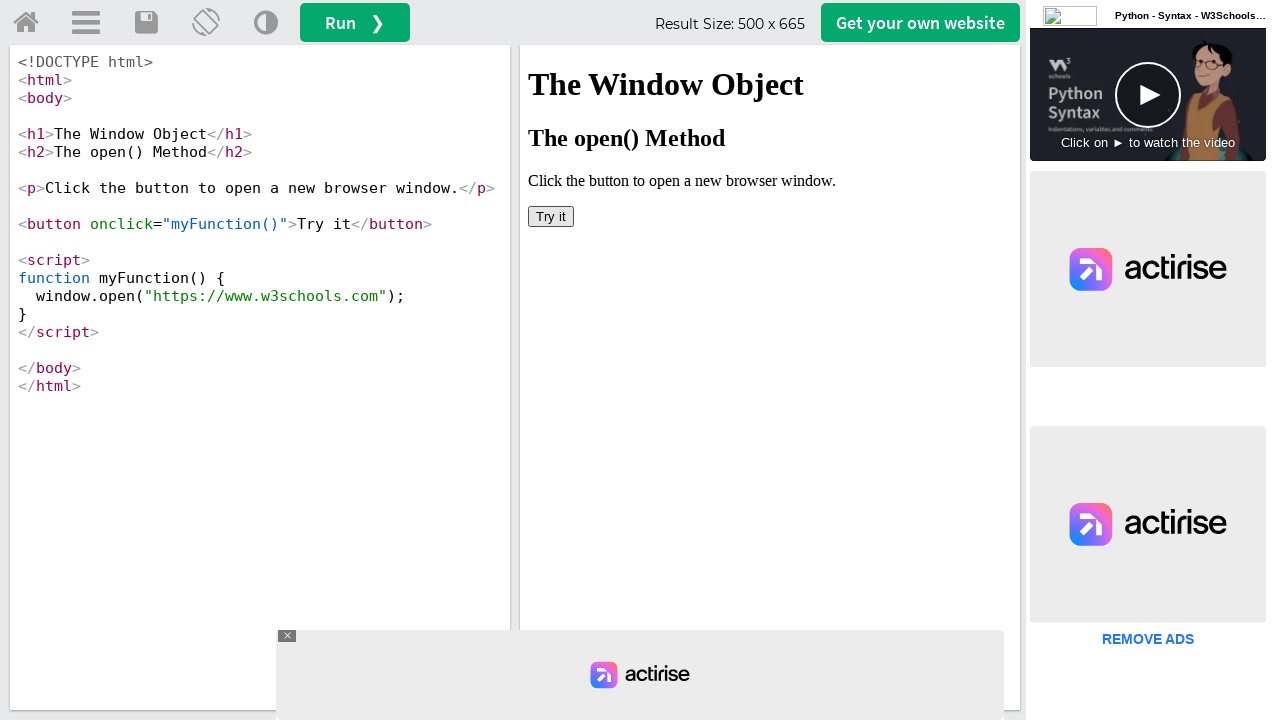

Retrieved new window URL: https://www.w3schools.com/
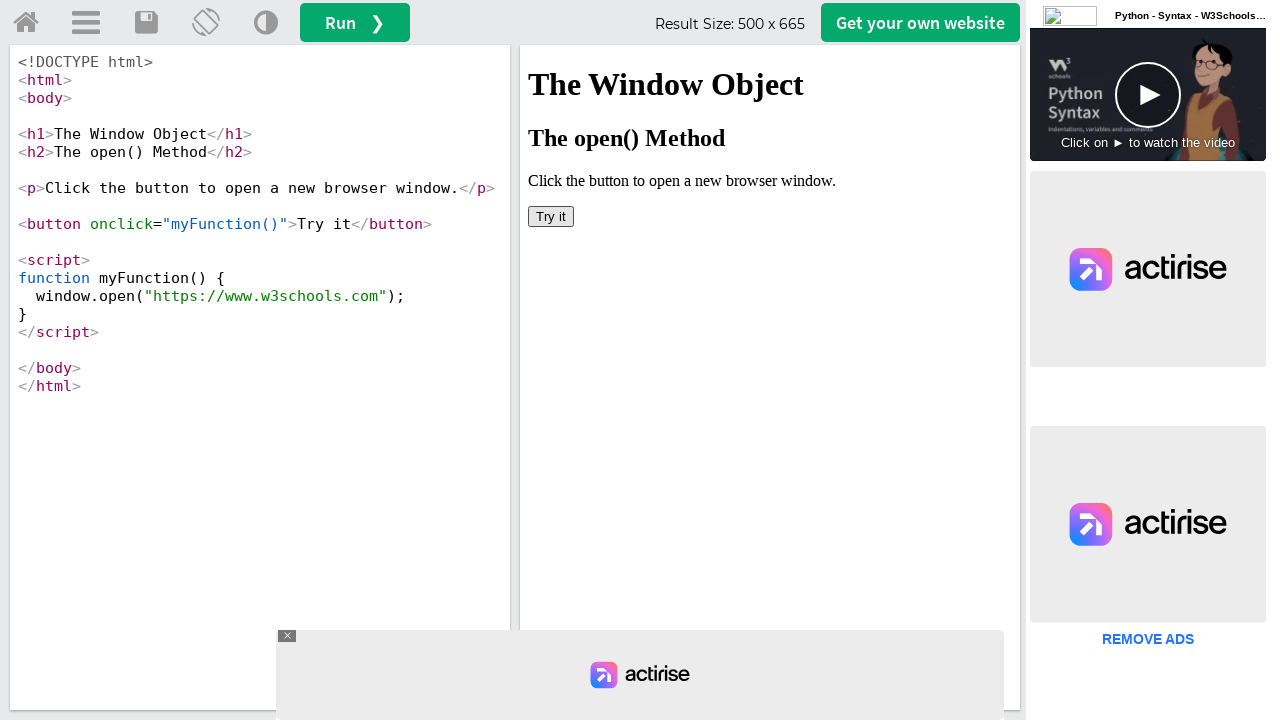

Retrieved new window title: <bound method Page.title of <Page url='https://www.w3schools.com/'>>
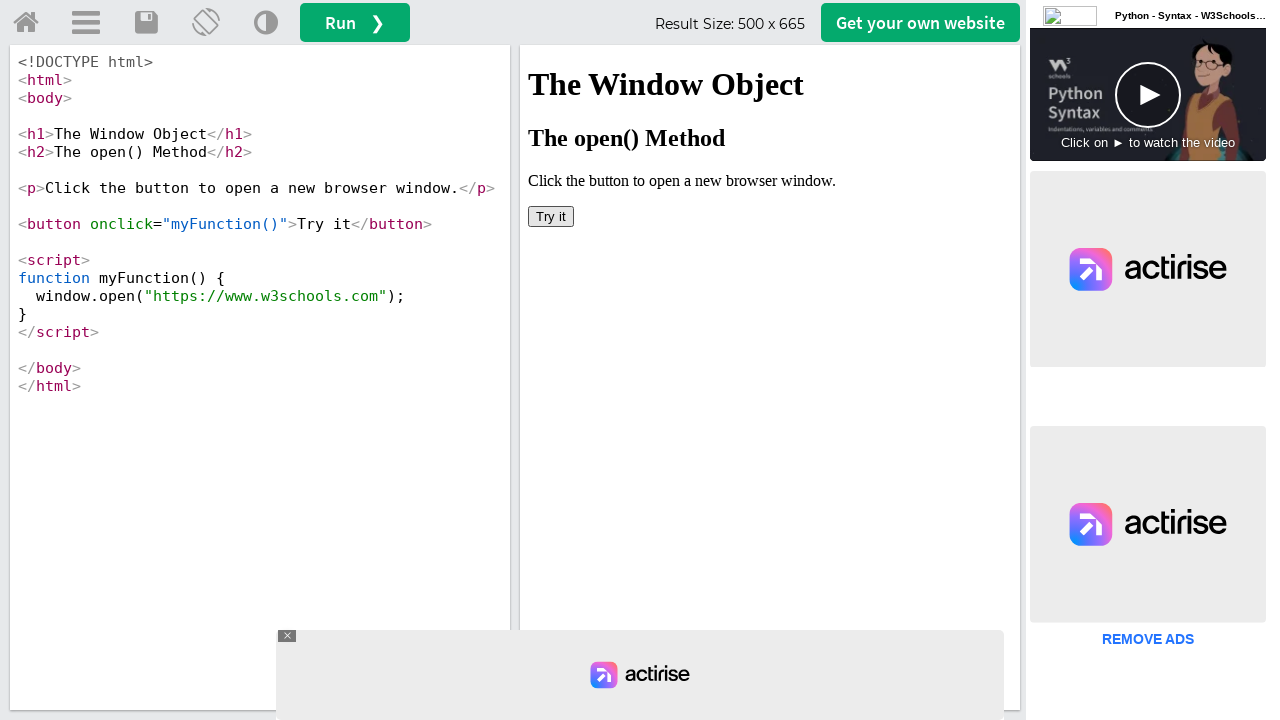

Closed the new window and returned to original window
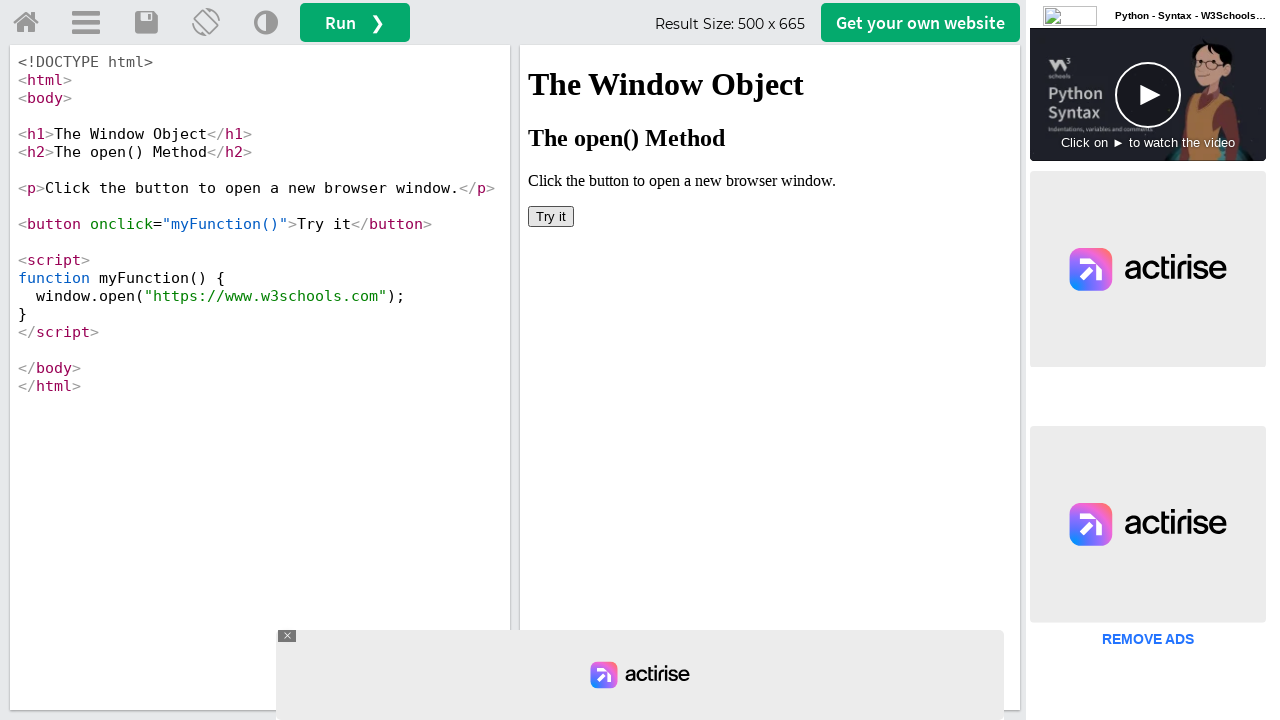

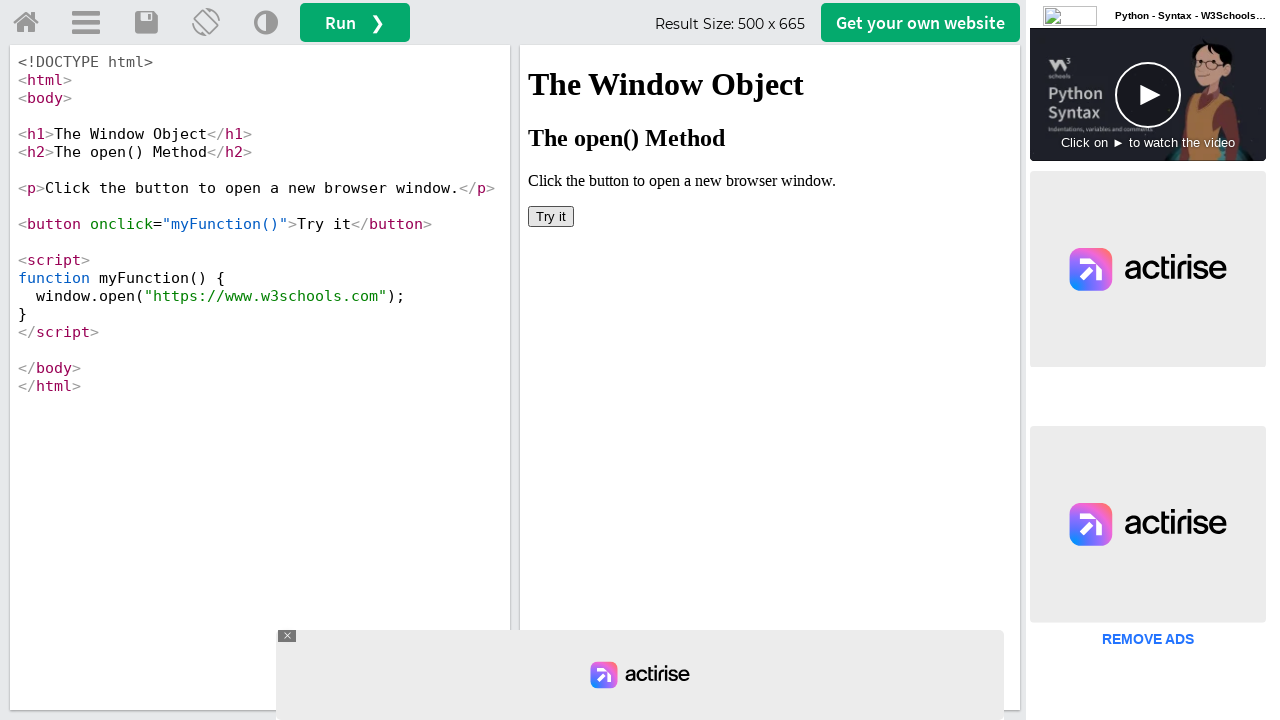